Tests opening a new window by clicking a link and verifying content in the new window

Starting URL: https://atidcollege.co.il/Xamples/ex_switch_navigation.html

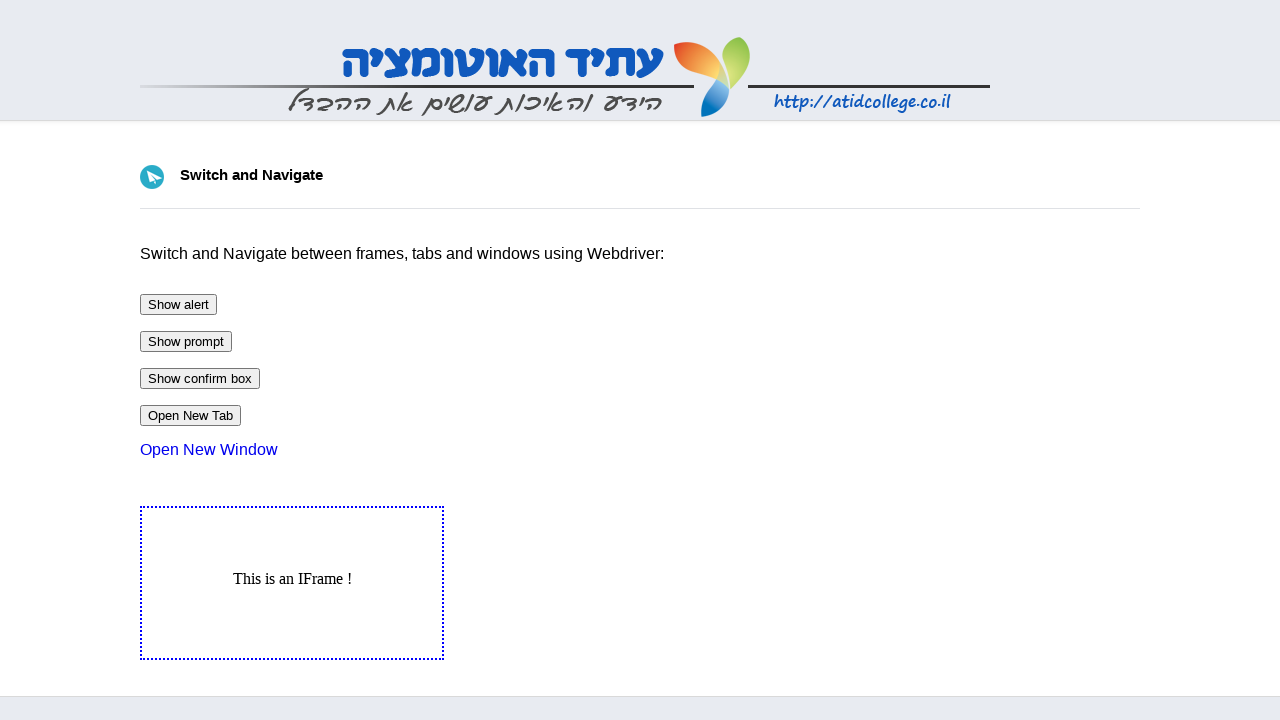

Clicked link to open new window at (209, 450) on xpath=//*[@id='contact_info_left']/a
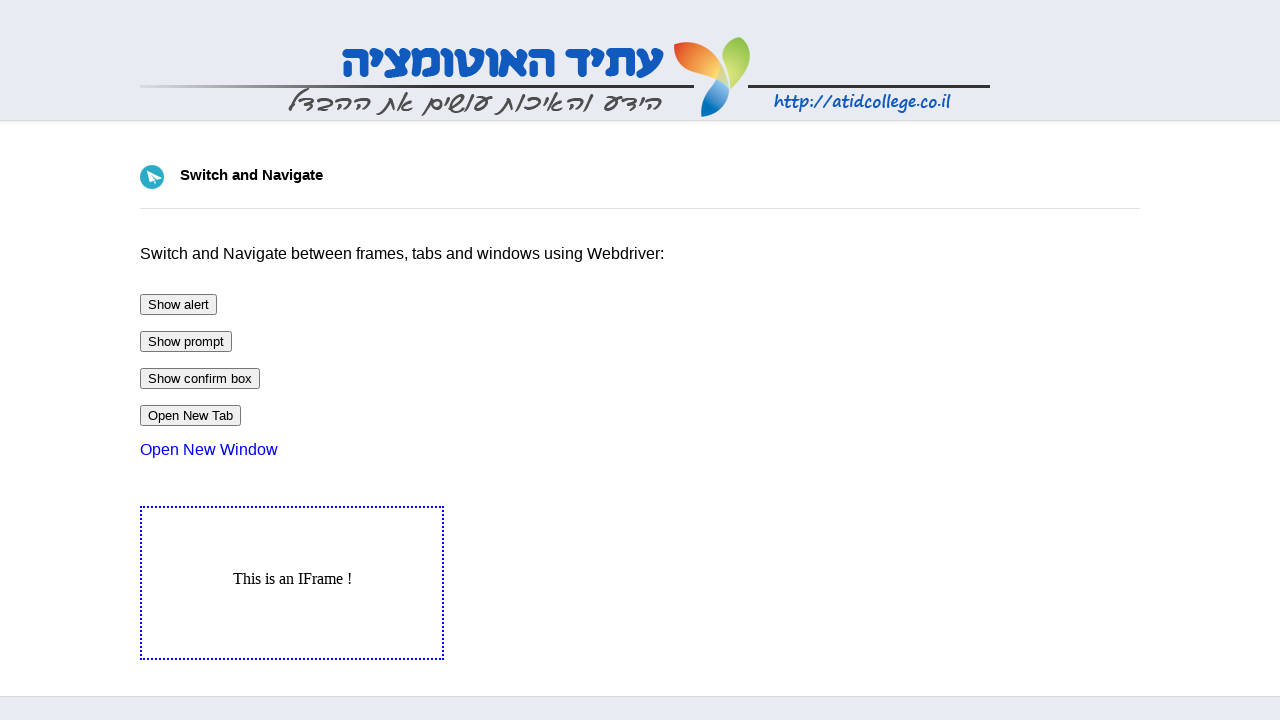

New window opened and captured
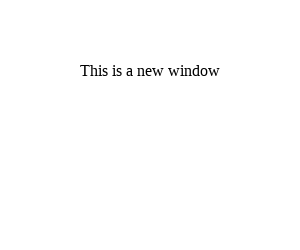

Verified text 'This is a new window' in new window container
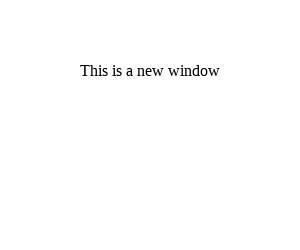

Closed the new window
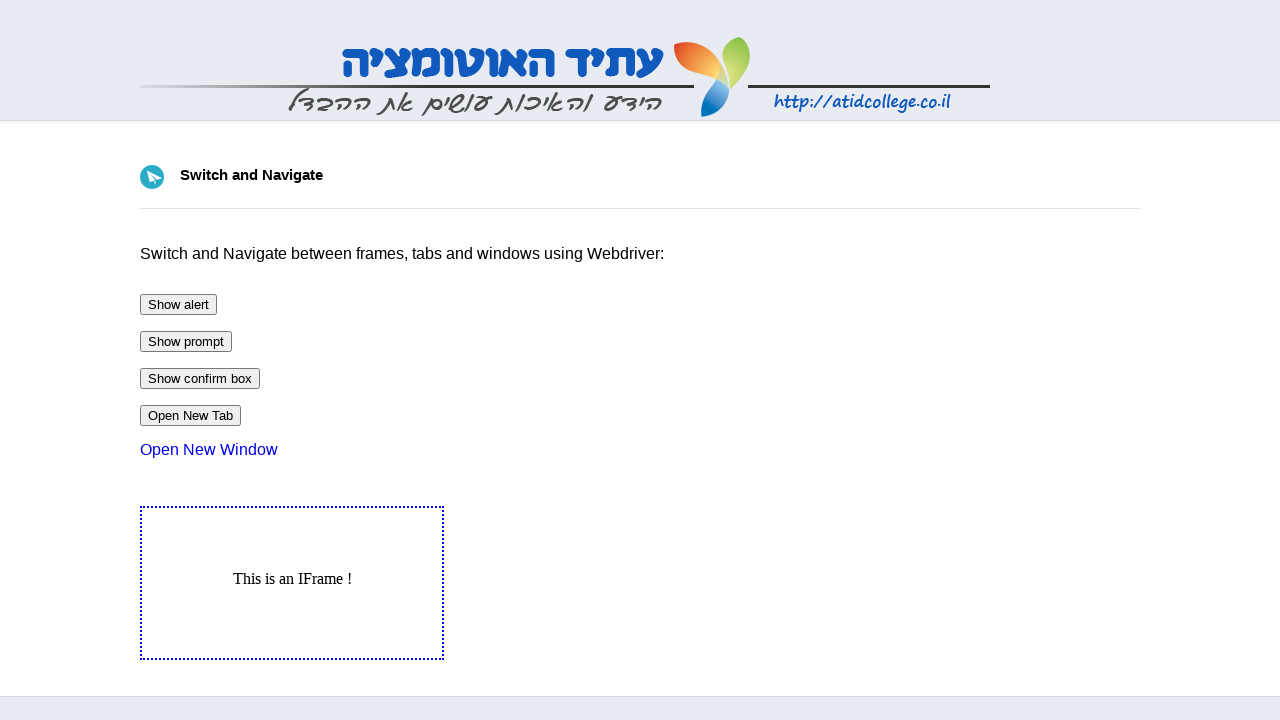

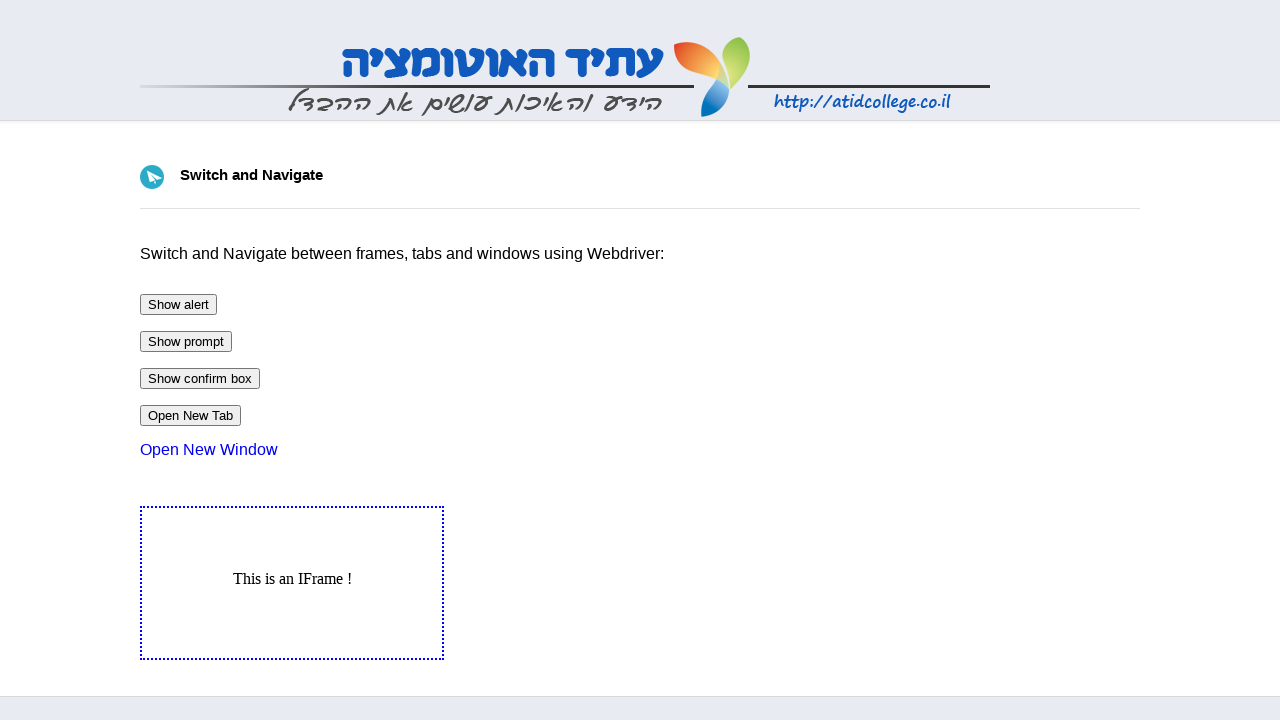